Tests drag and drop functionality on jQuery UI demo page by dragging an element and dropping it onto a target area

Starting URL: https://jqueryui.com/droppable/

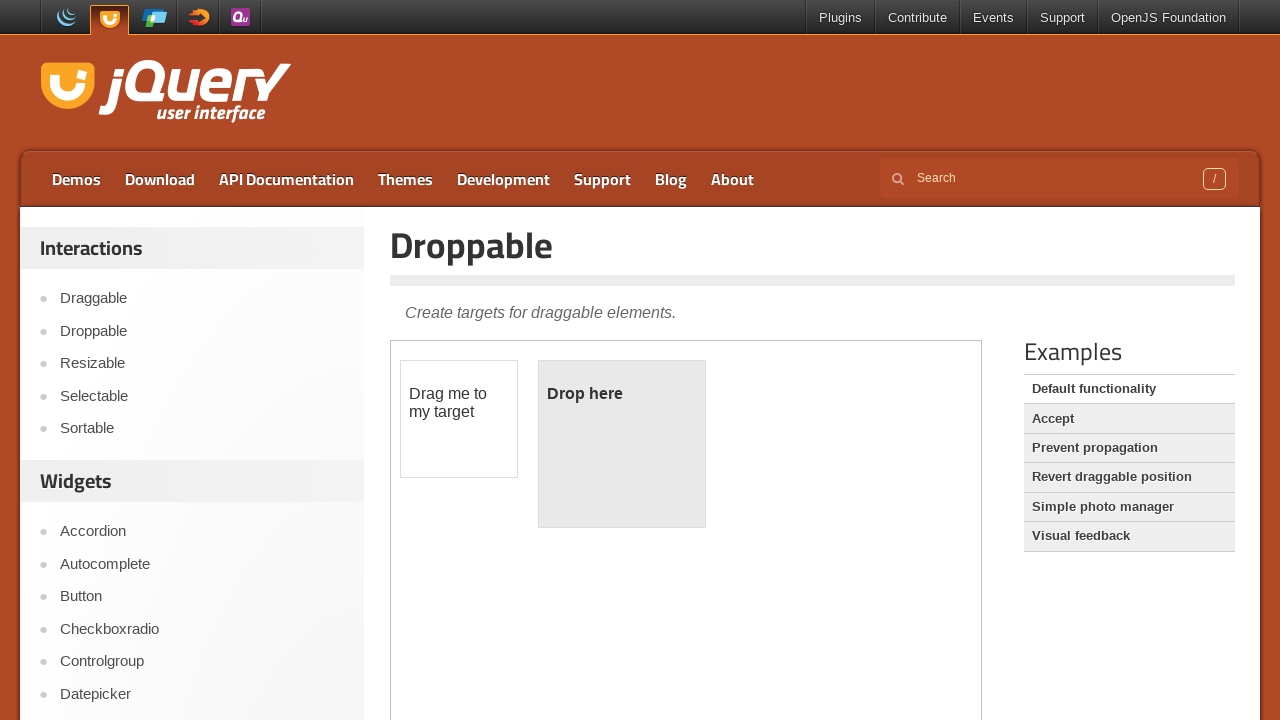

Located the iframe containing the drag and drop demo
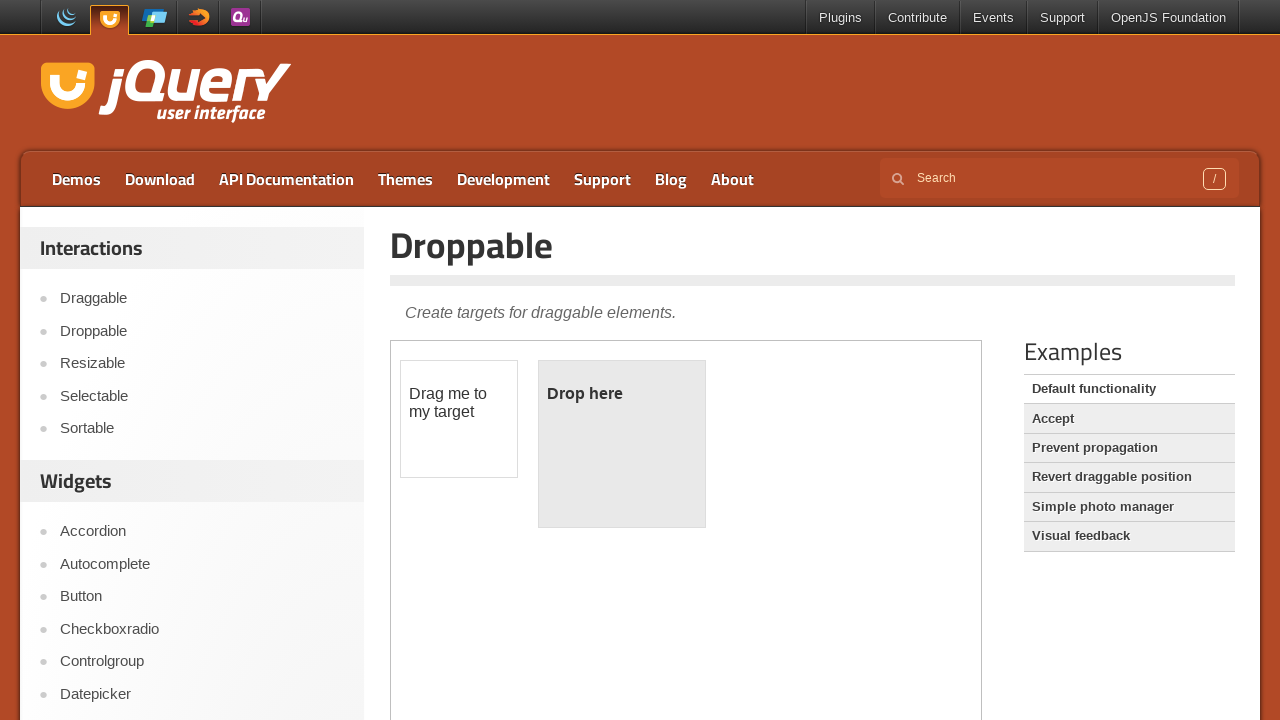

Located the draggable element
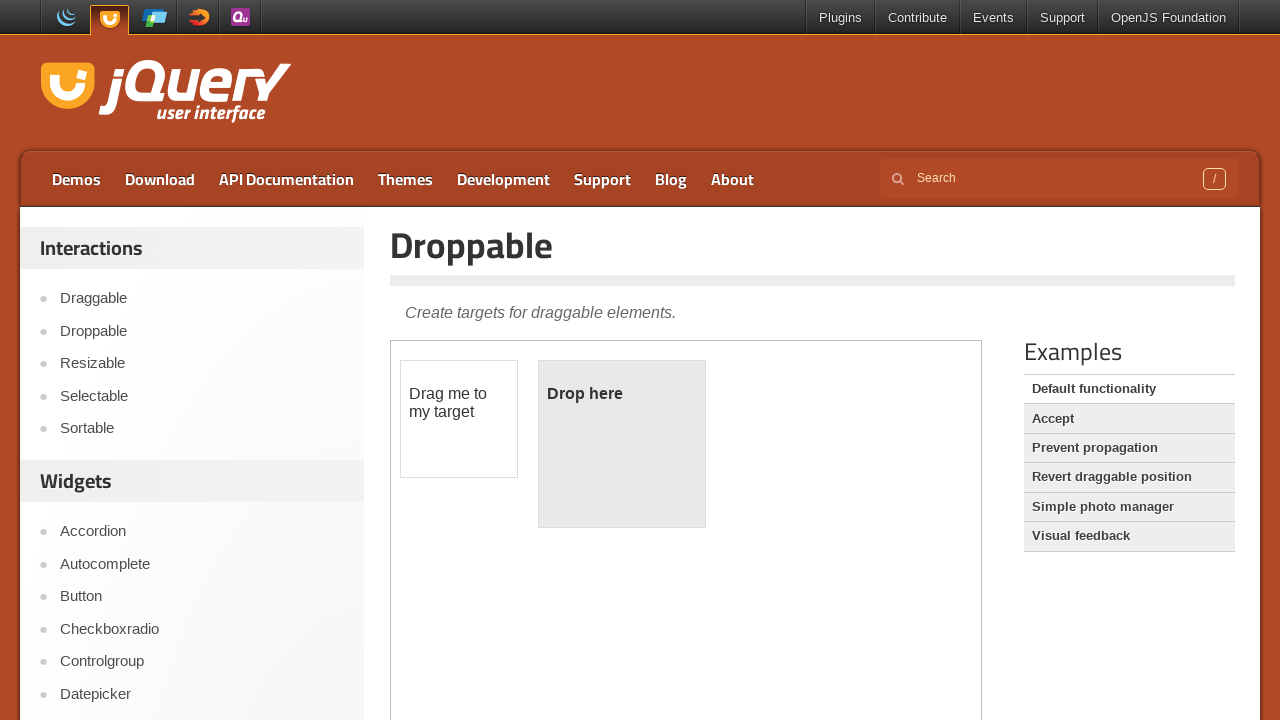

Located the droppable target element
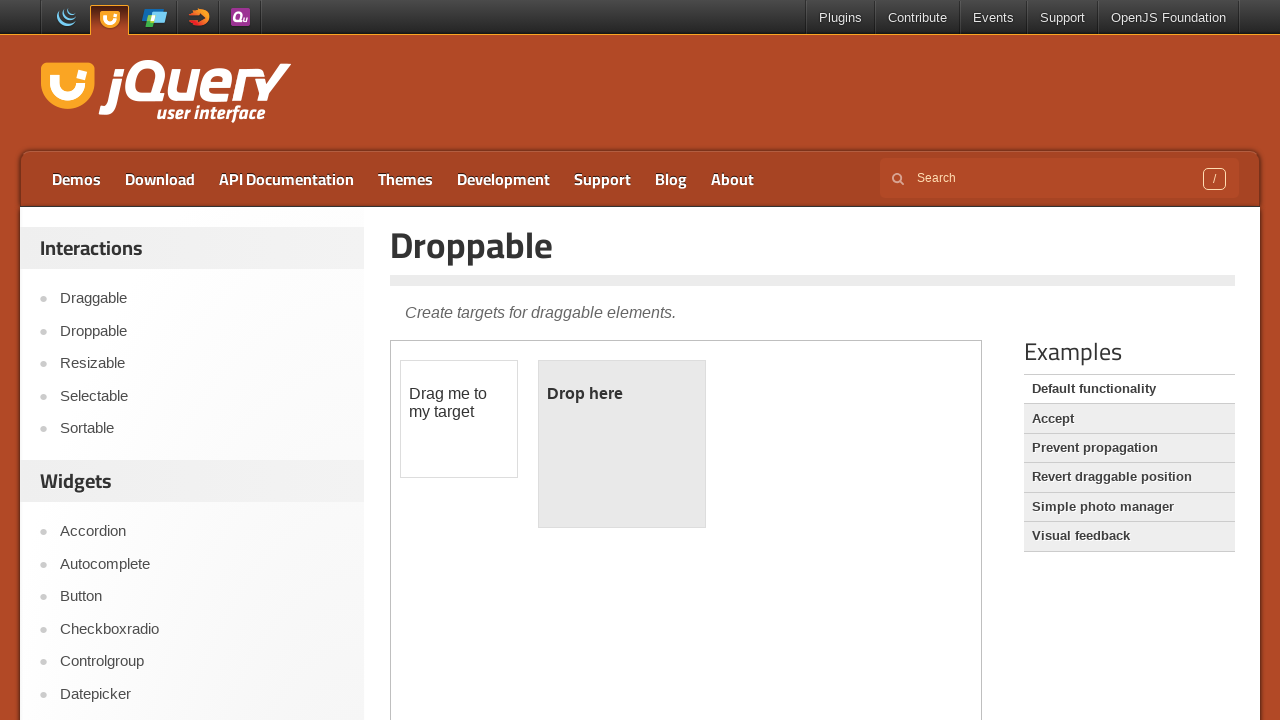

Dragged the draggable element onto the droppable target area at (622, 444)
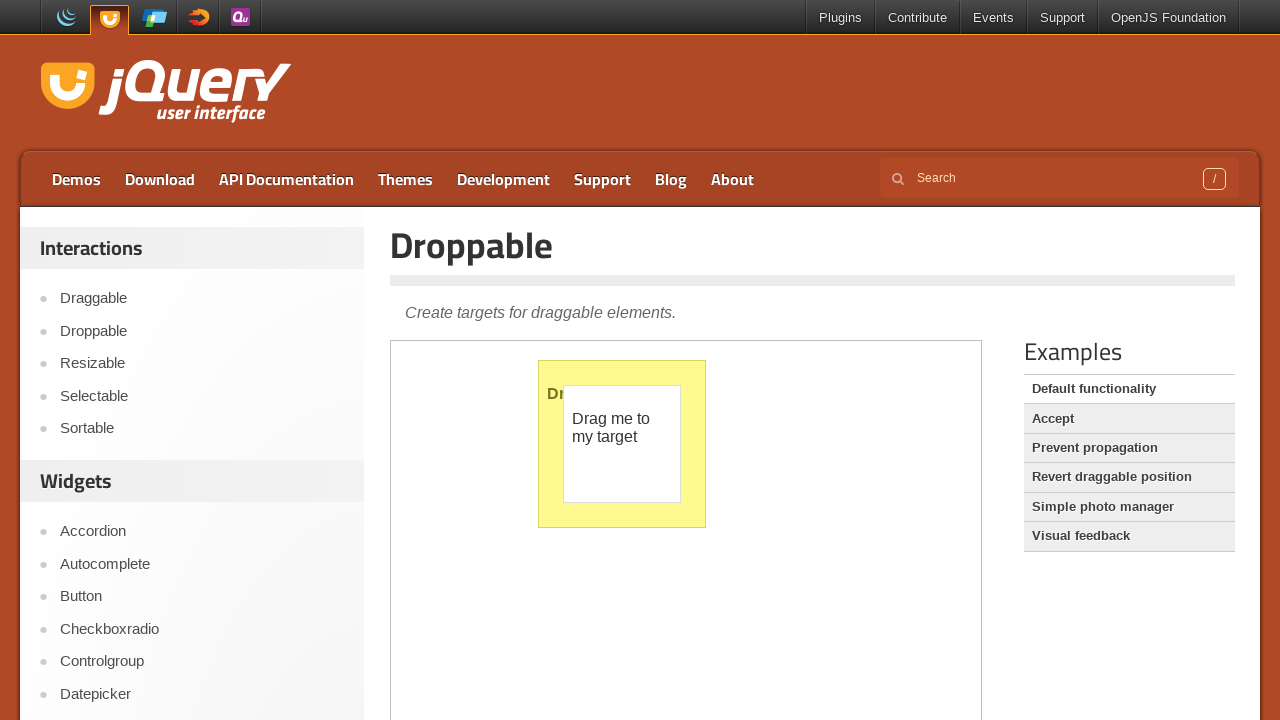

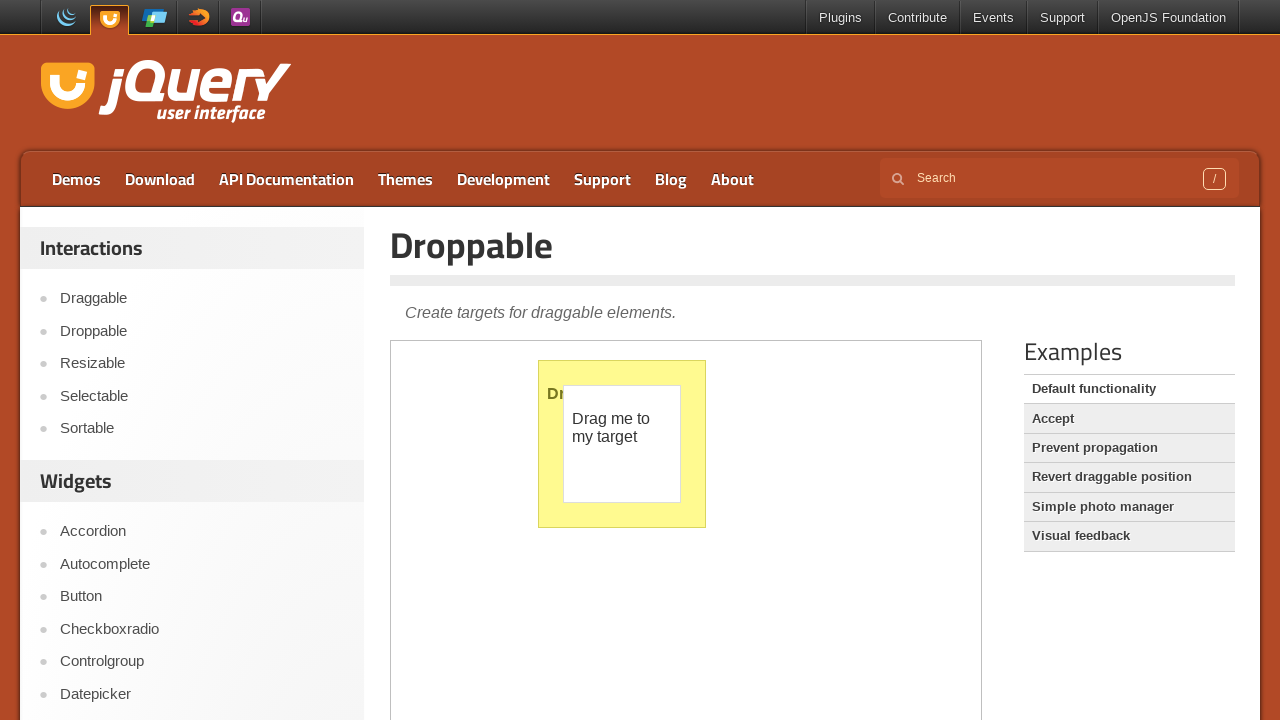